Tests checkbox interaction by clicking the first checkbox to select it, then checking if the second checkbox is selected and unchecking it if so

Starting URL: https://the-internet.herokuapp.com/checkboxes

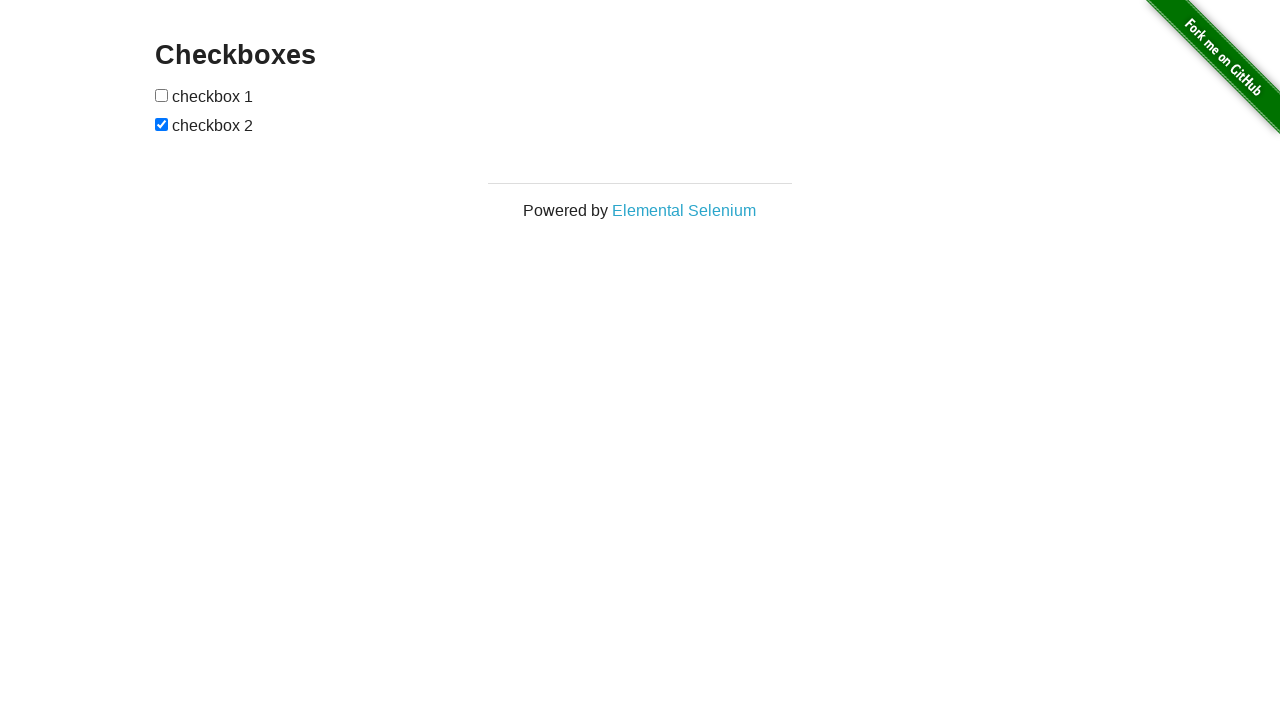

Clicked the first checkbox to select it at (162, 95) on (//input[@type='checkbox'])[1]
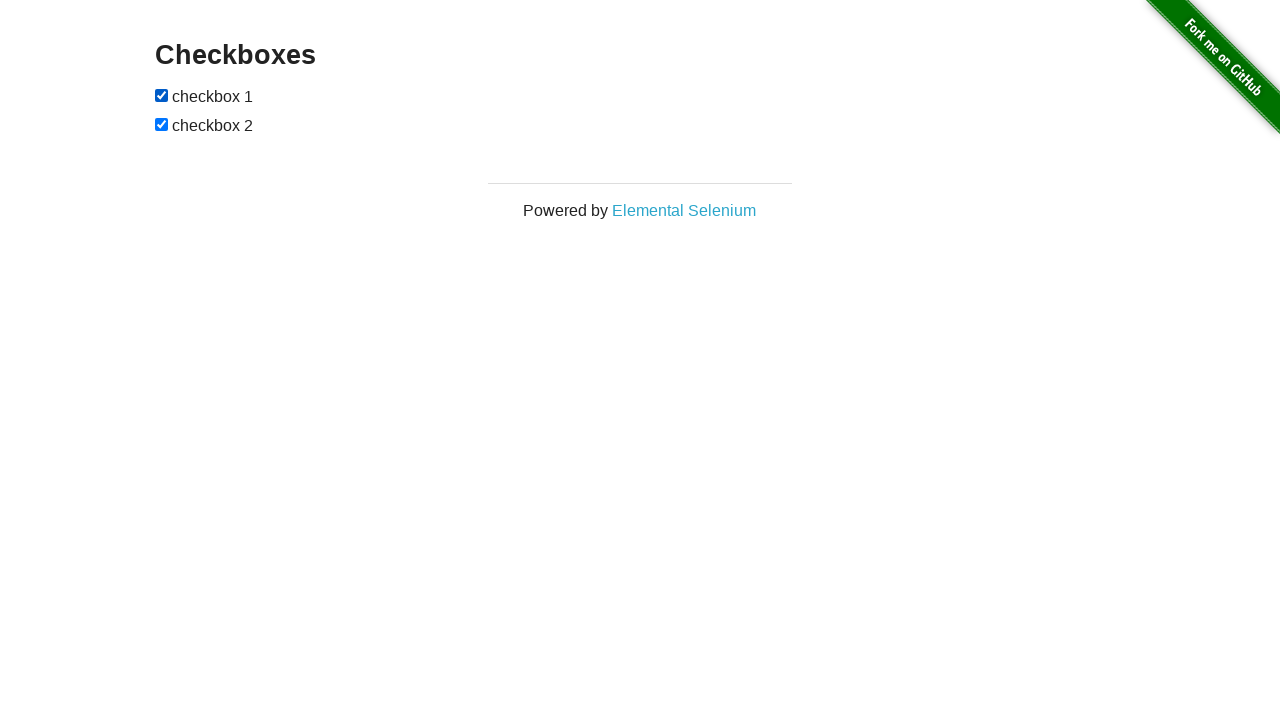

Located the second checkbox
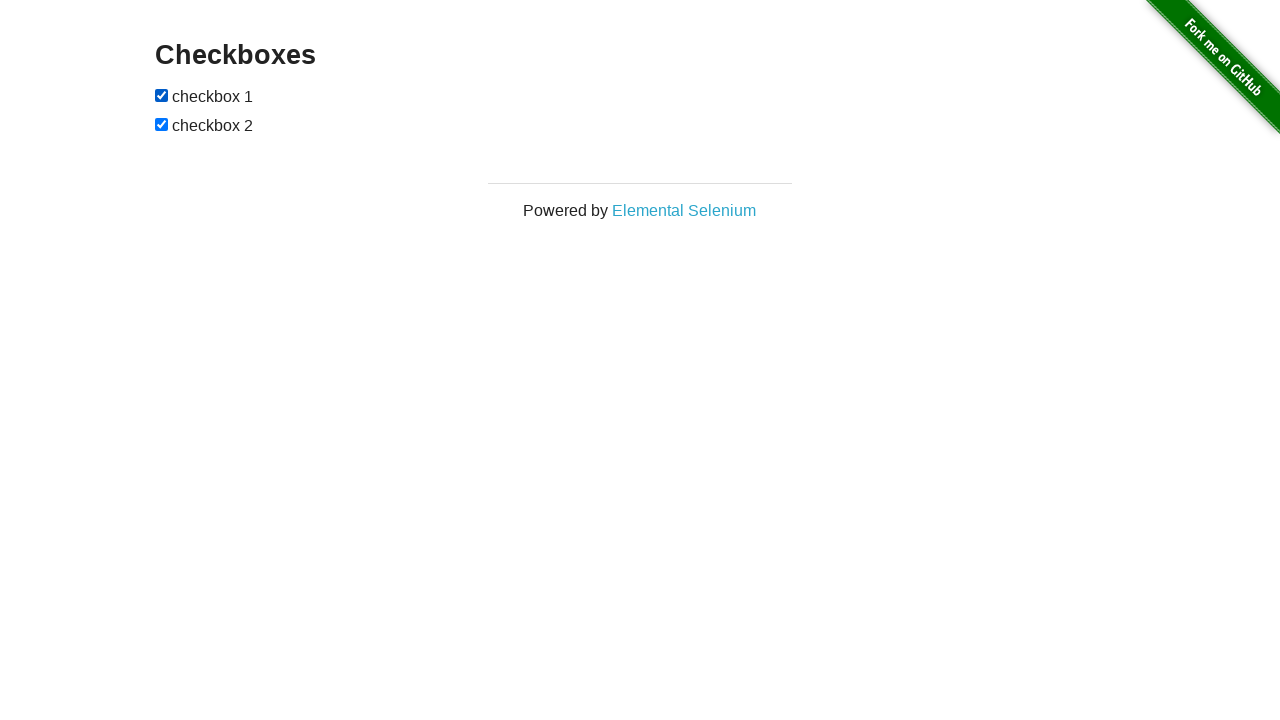

Verified that the second checkbox is checked
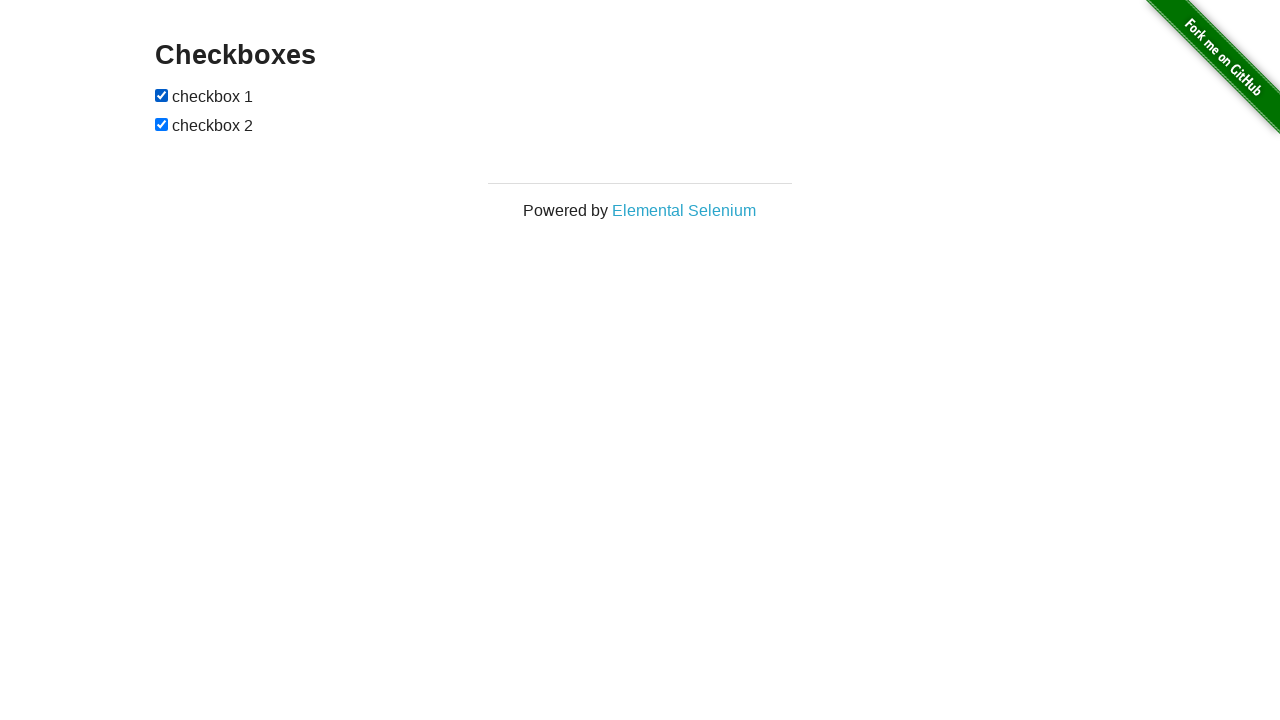

Clicked the second checkbox to uncheck it at (162, 124) on (//input[@type='checkbox'])[2]
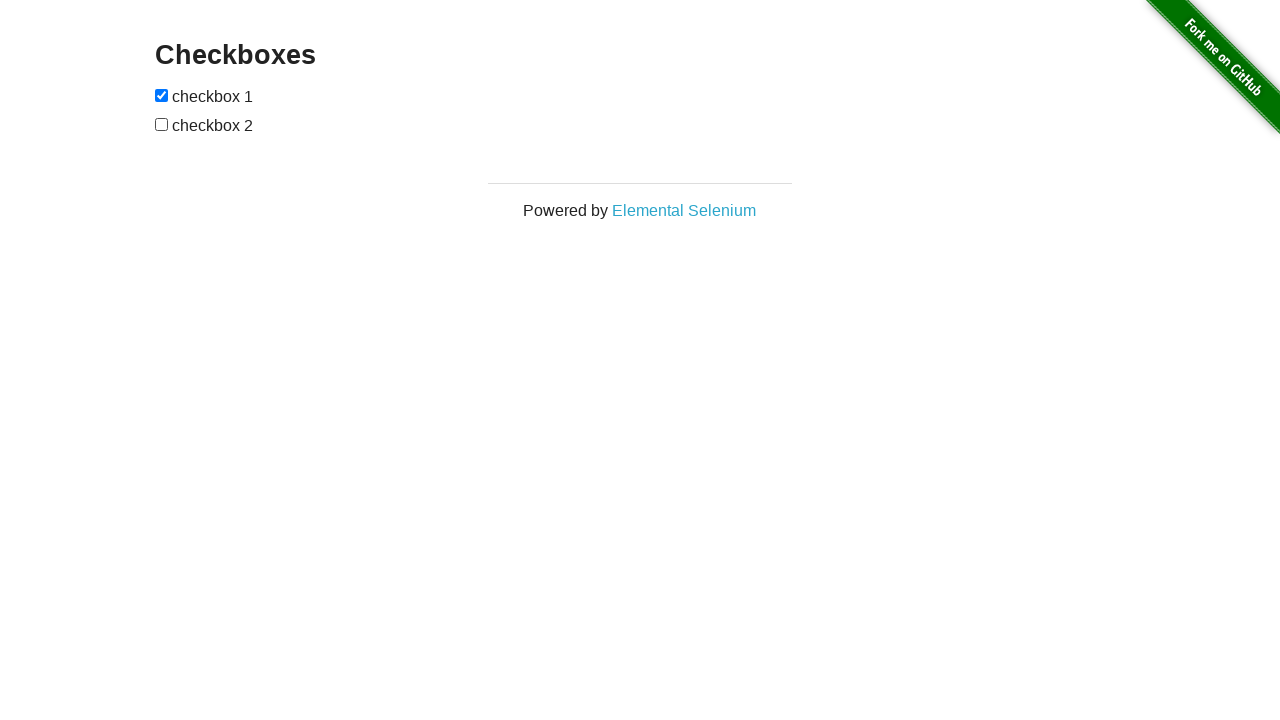

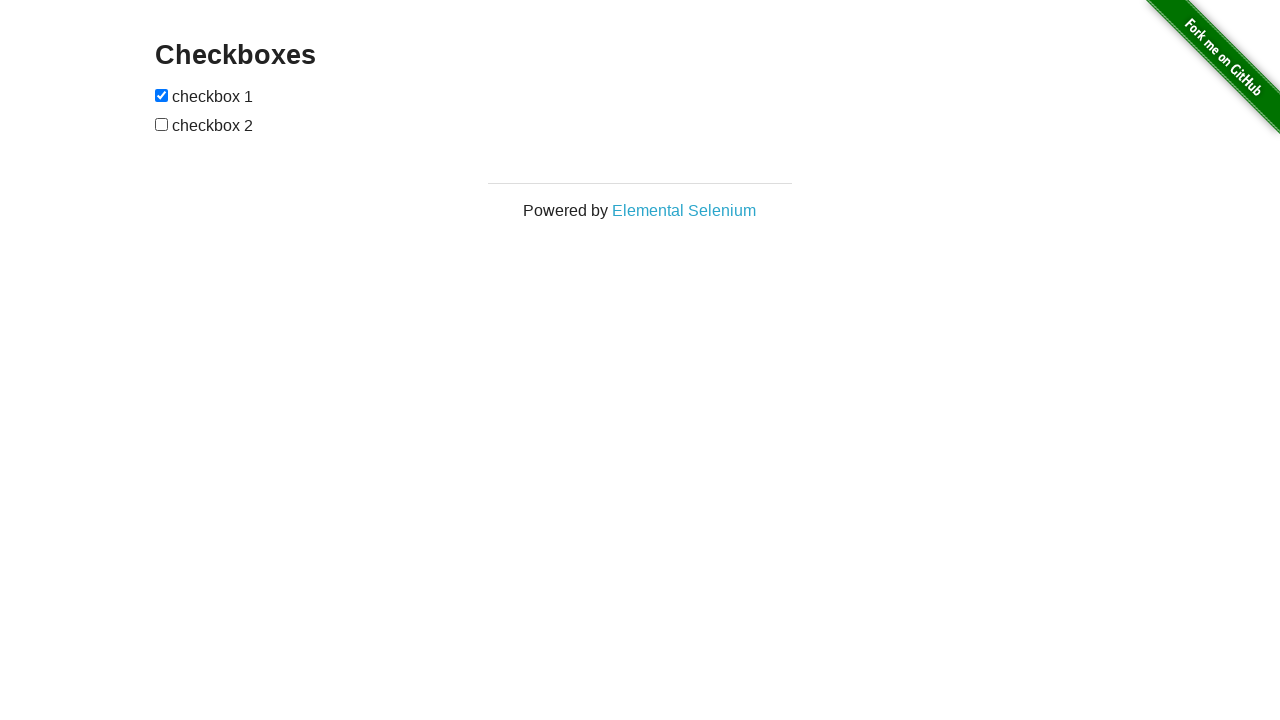